Tests right-click context menu functionality by performing a right-click on a button element to trigger a context menu

Starting URL: https://swisnl.github.io/jQuery-contextMenu/demo.html

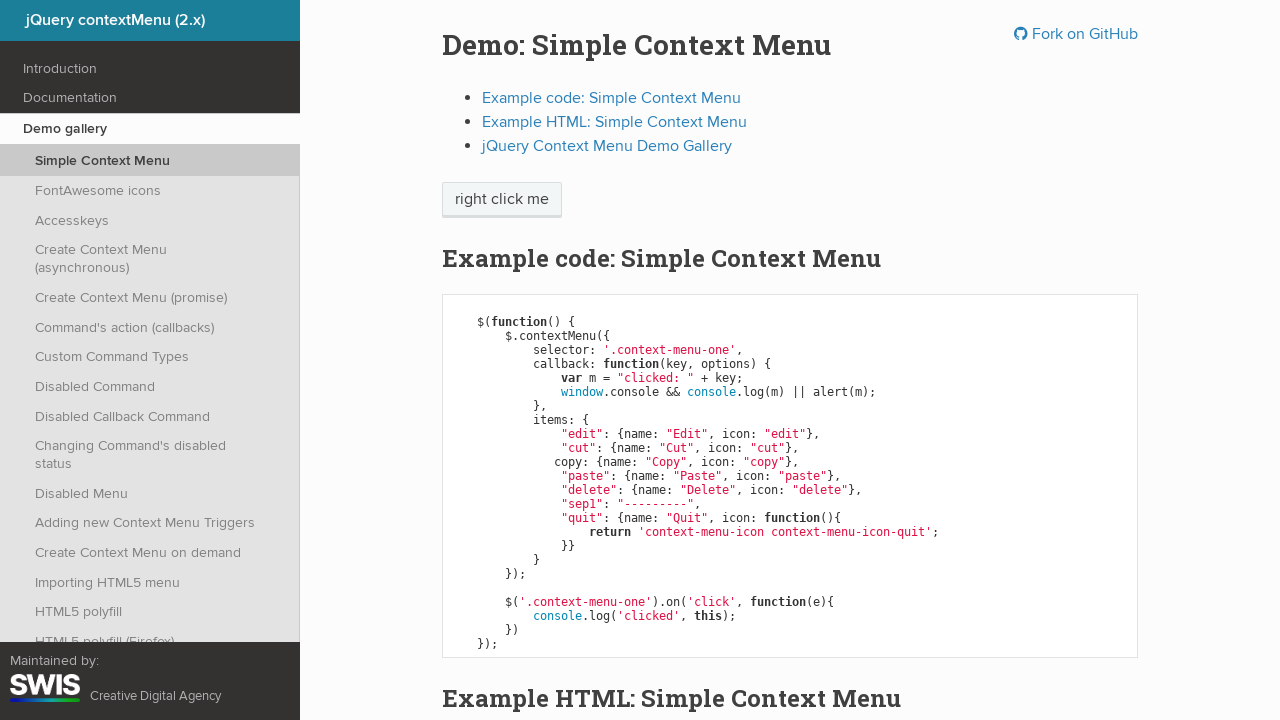

Right-clicked on context menu button to trigger context menu at (502, 200) on xpath=//span[@class='context-menu-one btn btn-neutral']
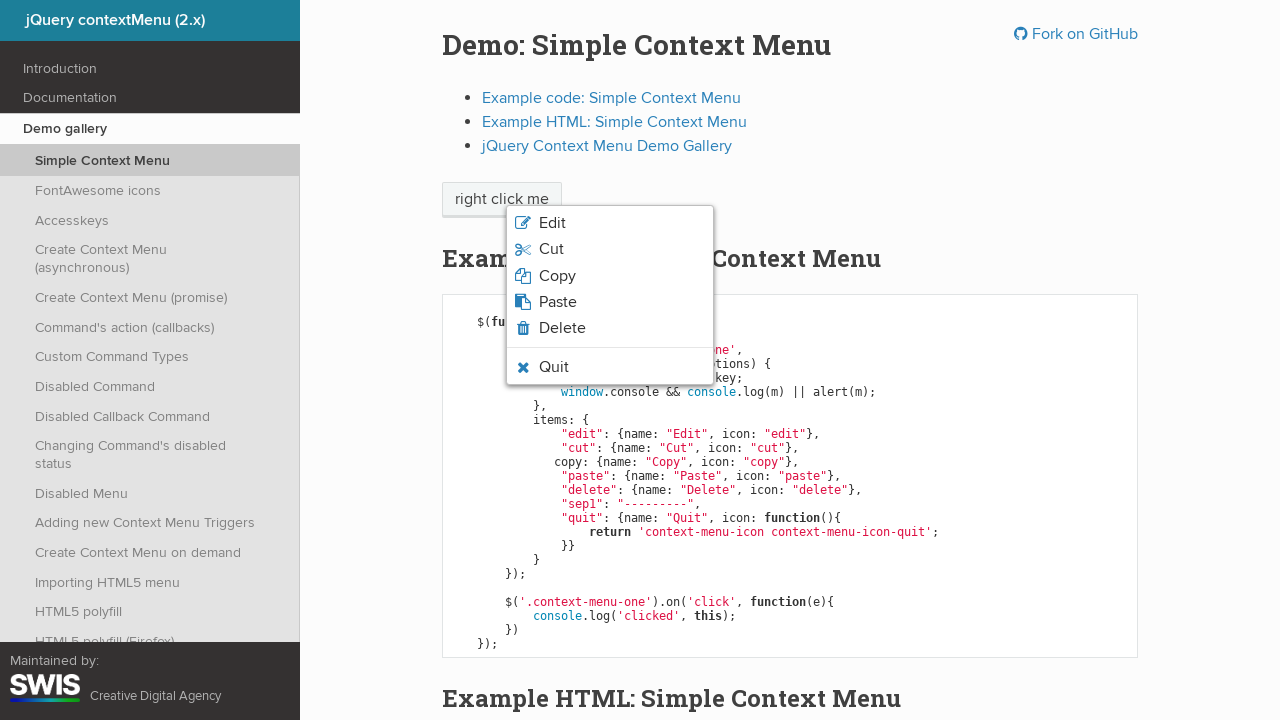

Context menu appeared
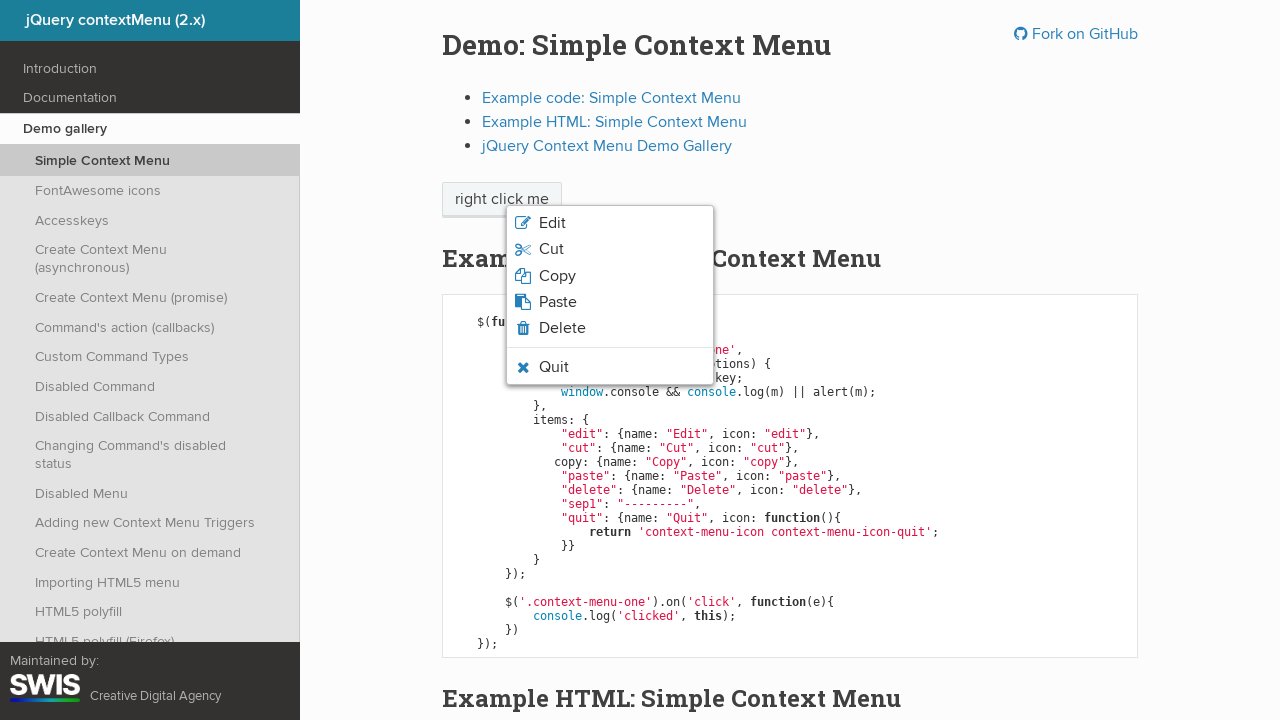

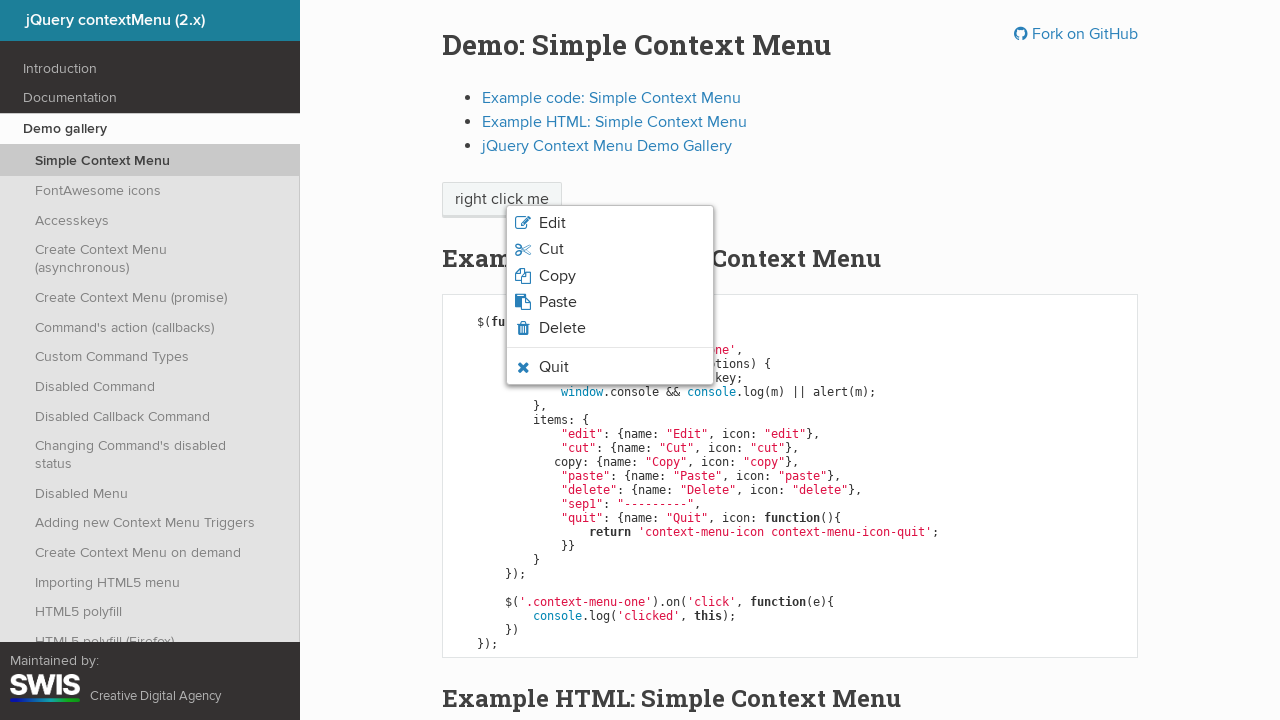